Solves a mathematical challenge by extracting a value from an element attribute, calculating a result, and submitting the form with robot verification checkboxes

Starting URL: http://suninjuly.github.io/get_attribute.html

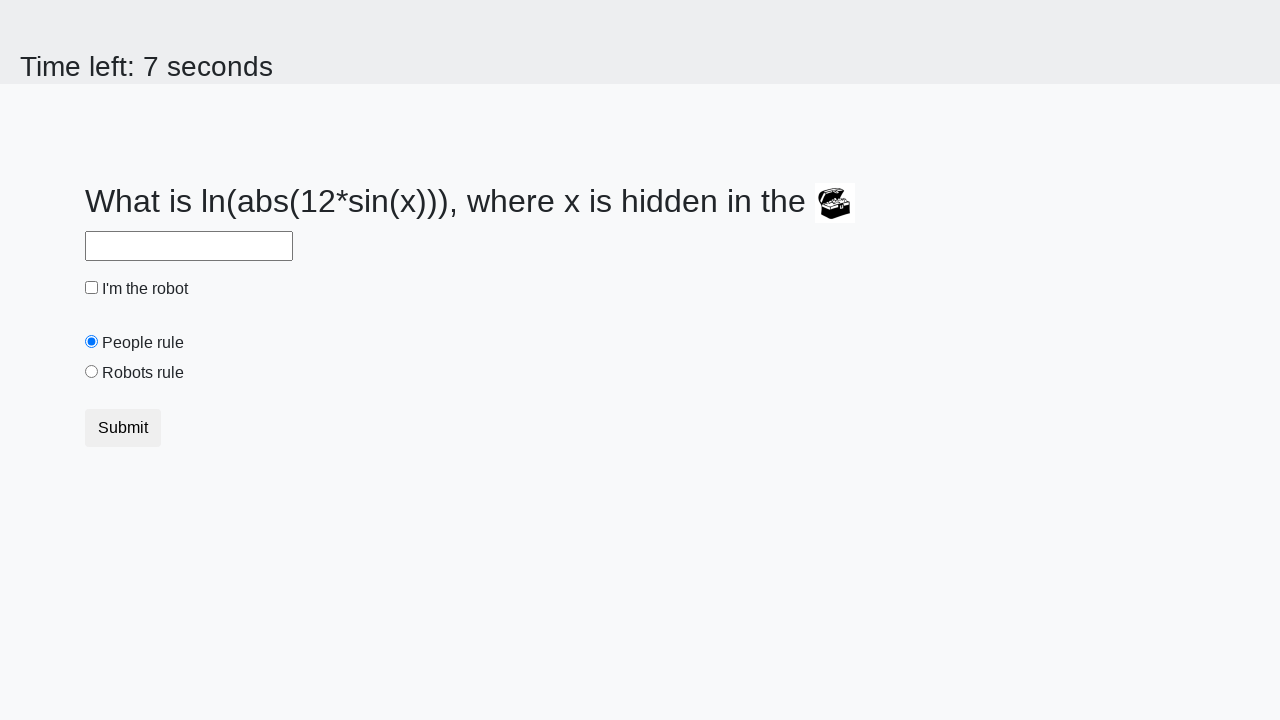

Located treasure element with valuex attribute
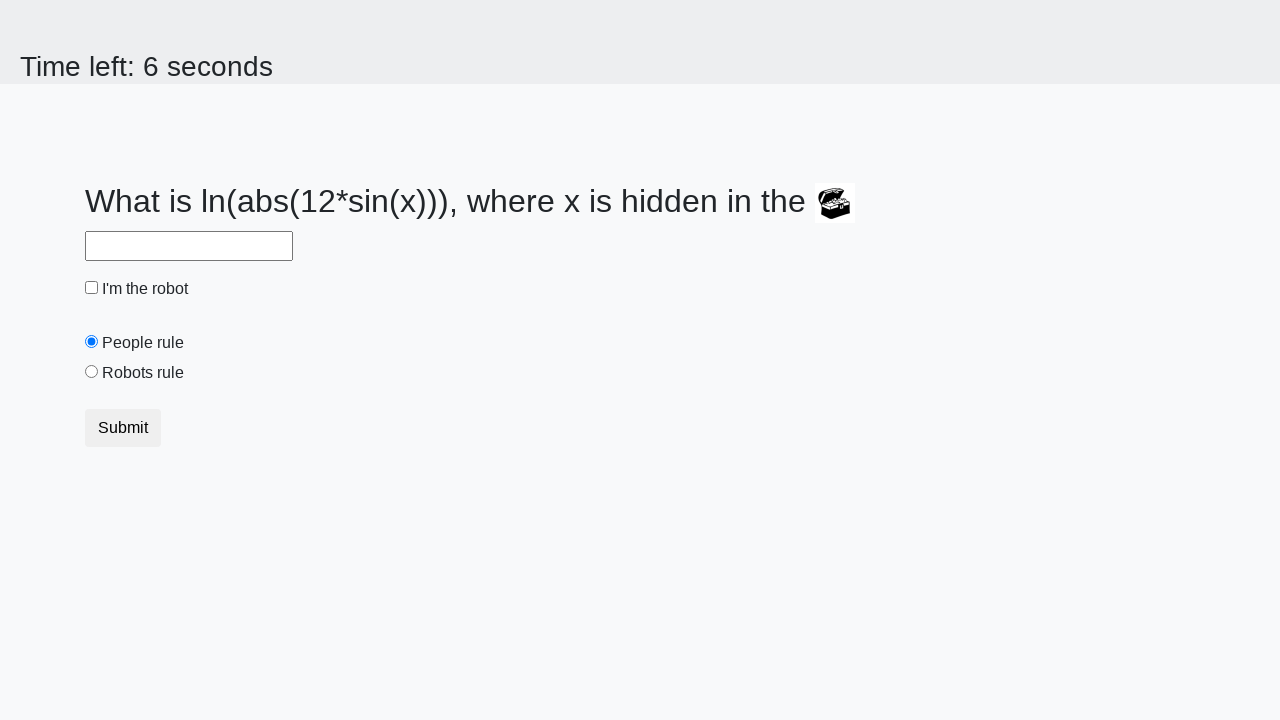

Extracted valuex attribute from treasure element: 585
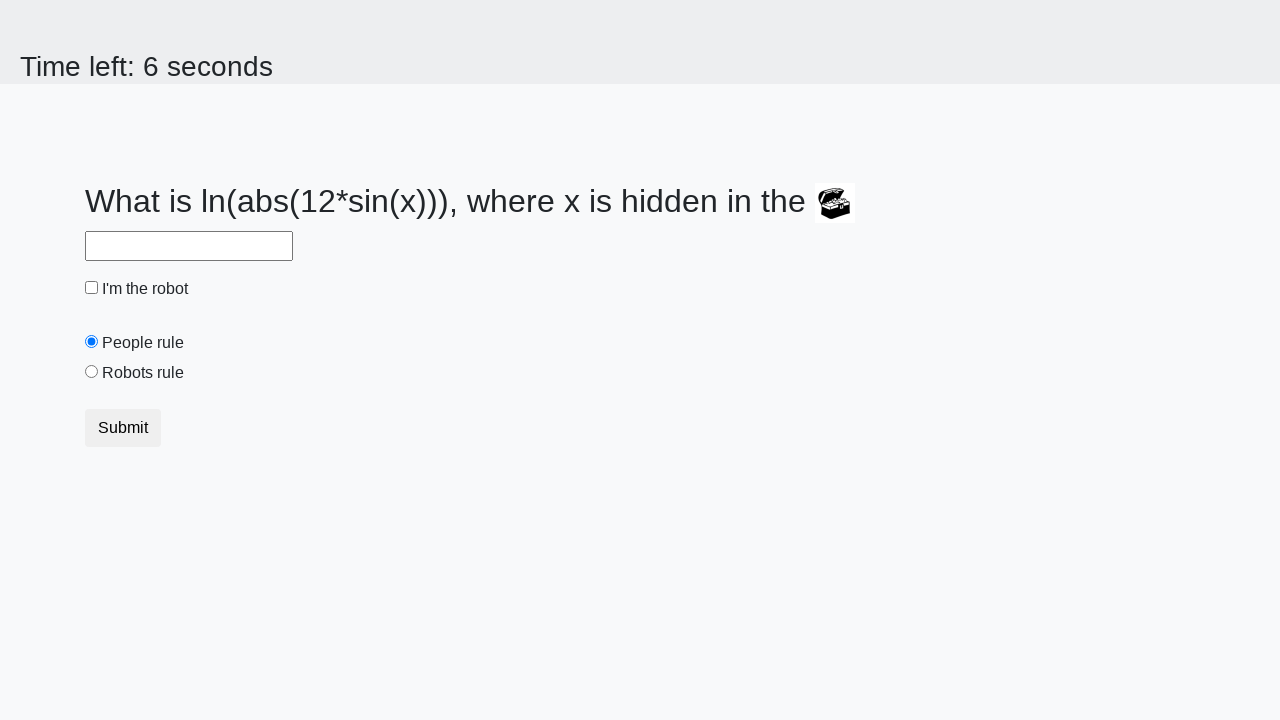

Calculated mathematical result using log(abs(12*sin(585))): 2.0005410974571176
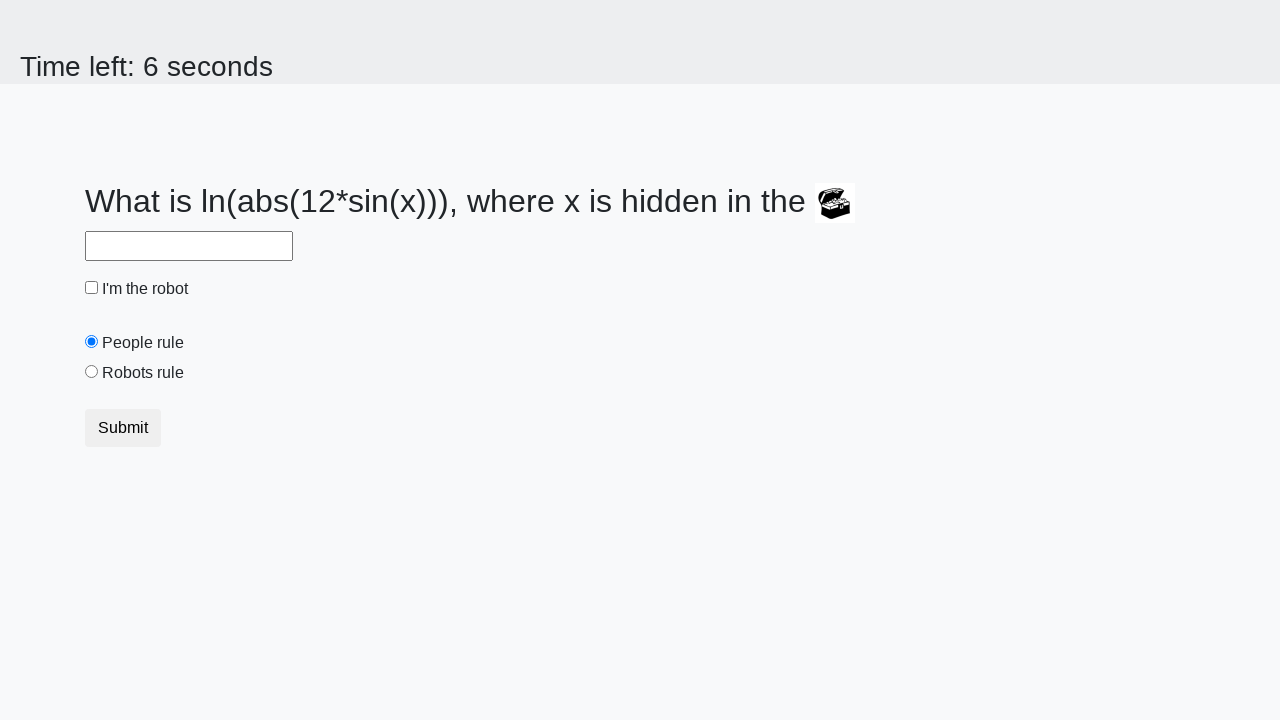

Filled answer field with calculated value: 2.0005410974571176 on #answer
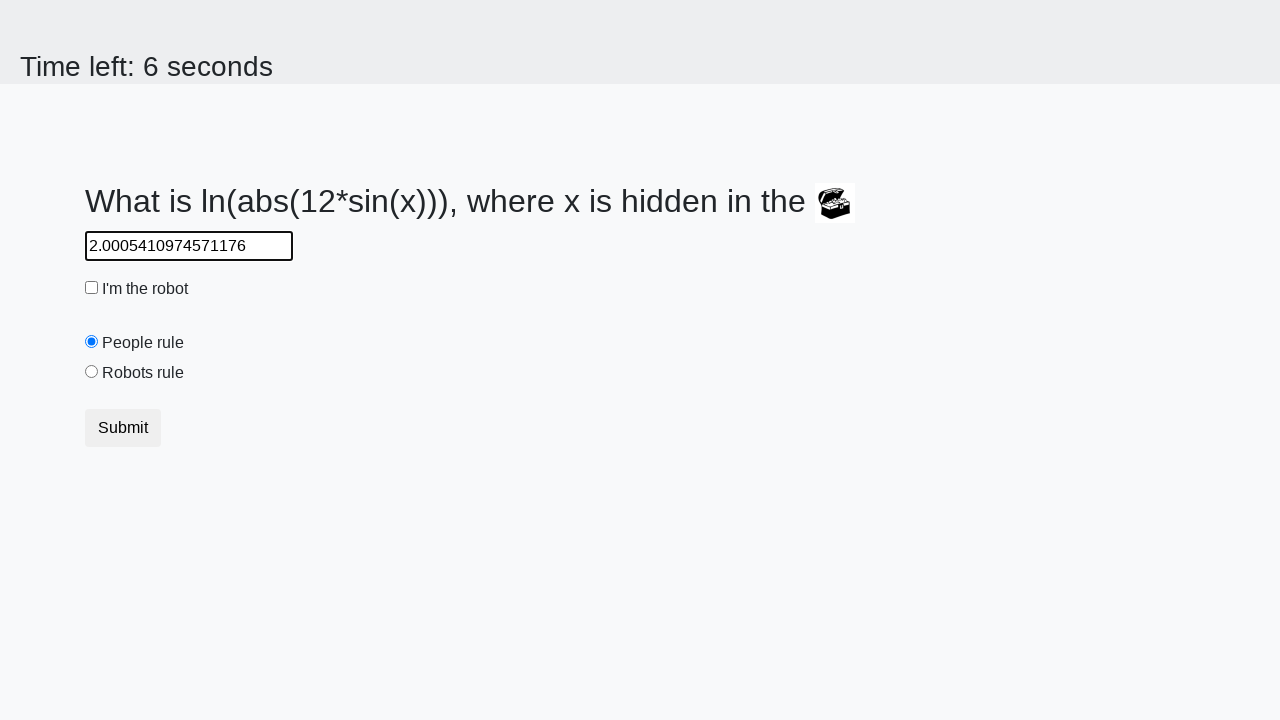

Checked the robot verification checkbox at (92, 288) on #robotCheckbox
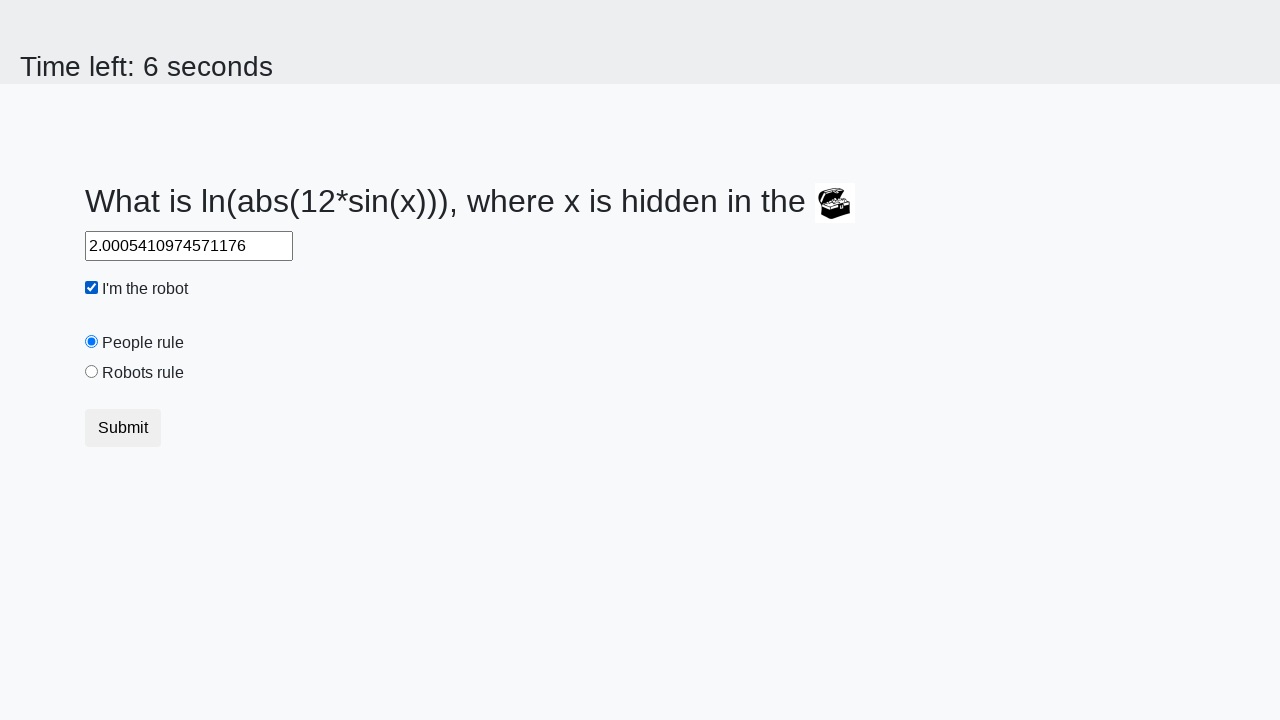

Selected robots rule radio button at (92, 372) on #robotsRule
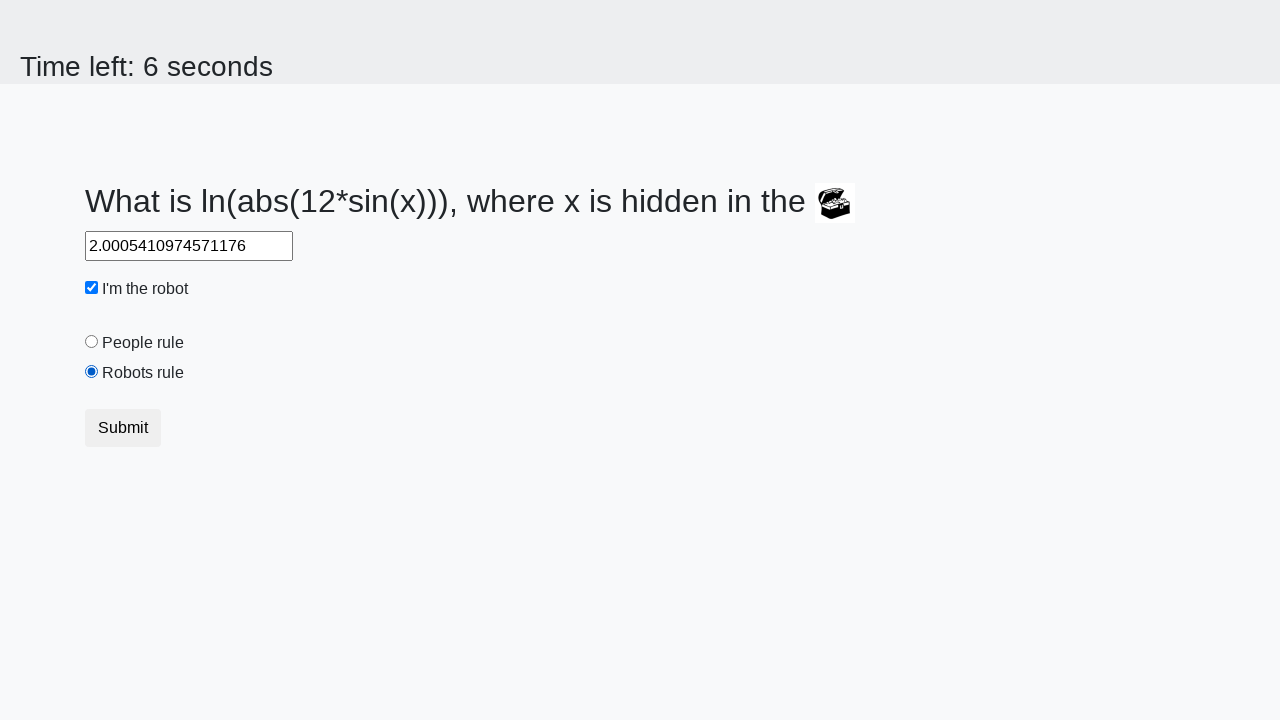

Clicked form submit button at (123, 428) on body > div > form > div > div > button
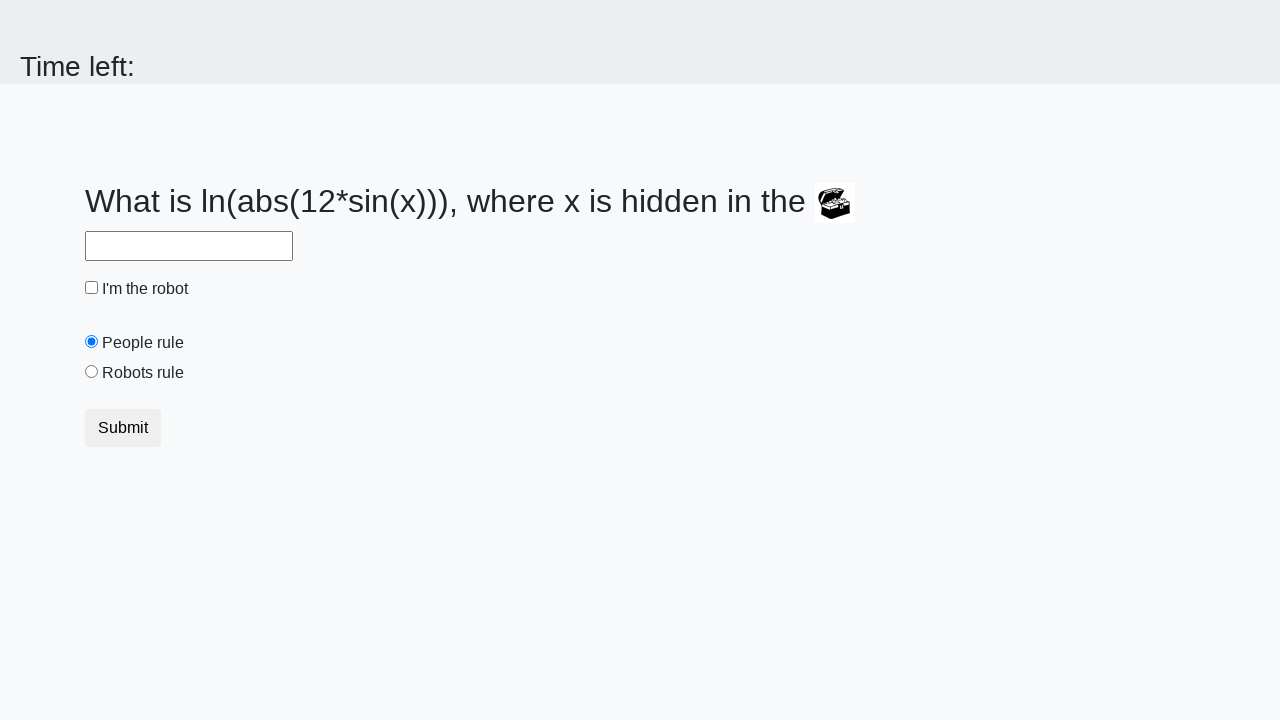

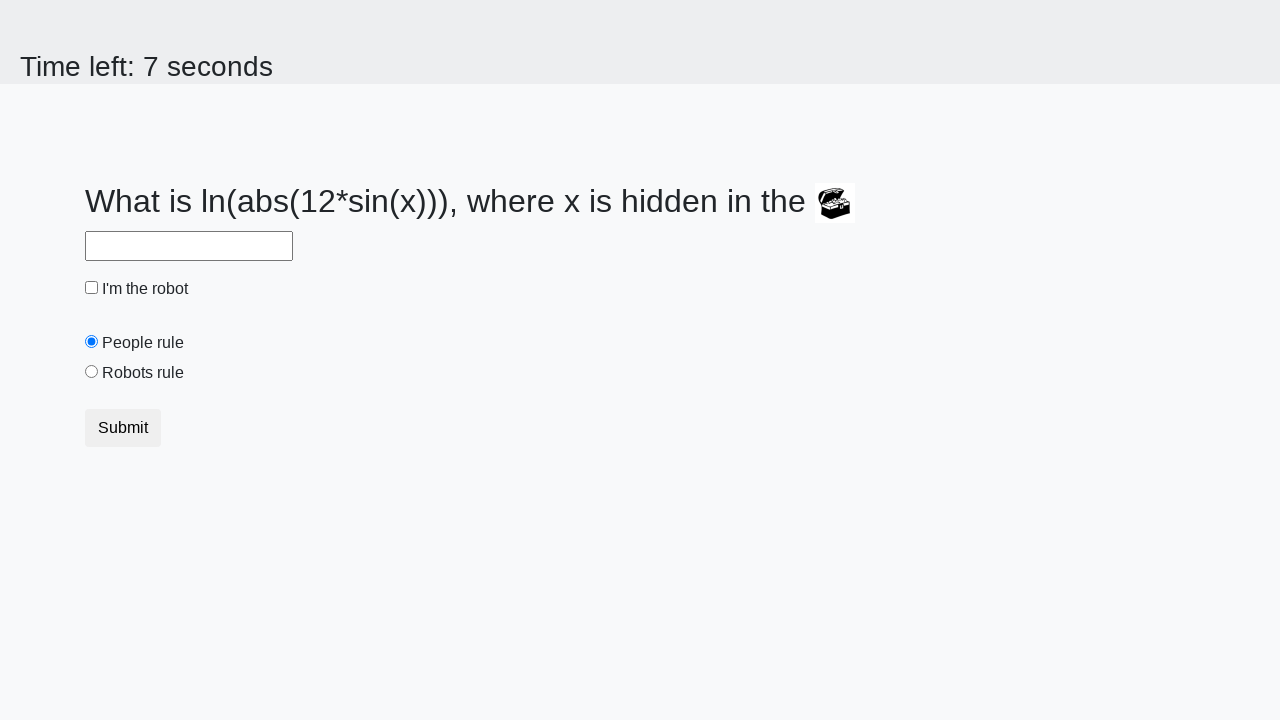